Tests browser navigation functionality by navigating to a page, going back, going forward, and reloading the page.

Starting URL: https://rahulshettyacademy.com/AutomationPractice/

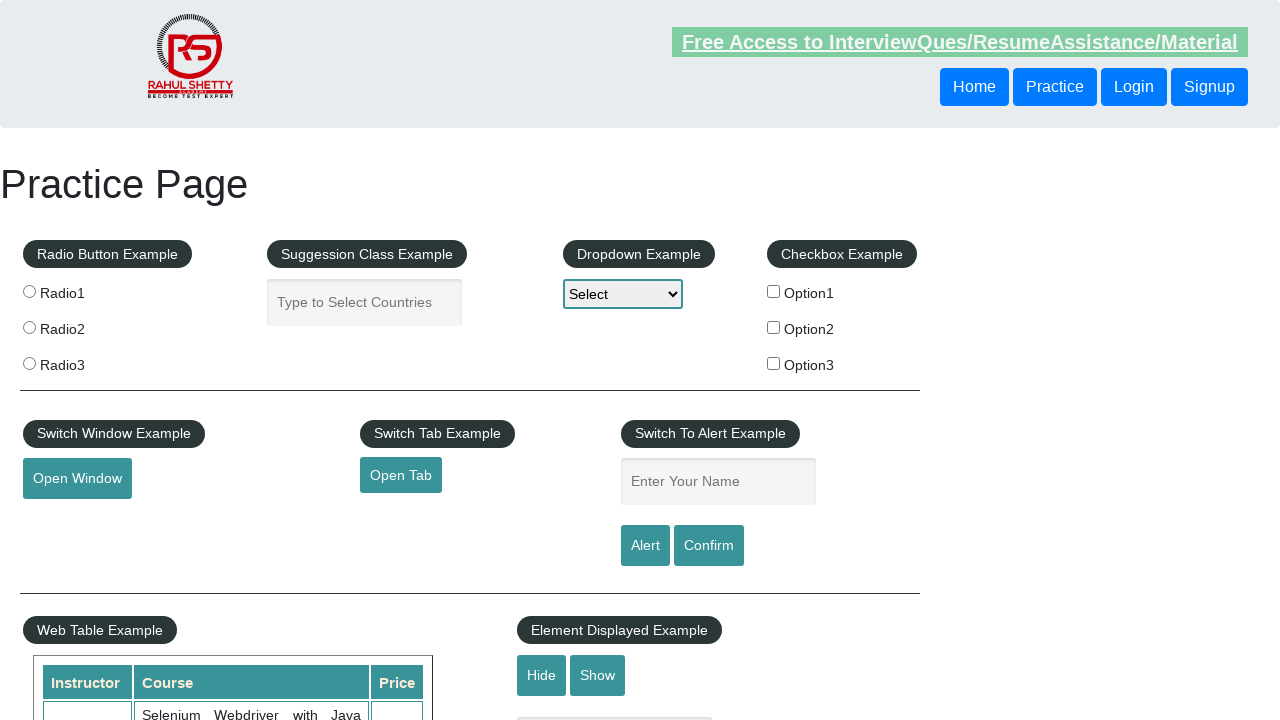

Navigated to https://rahulshettyacademy.com/AutomationPractice/
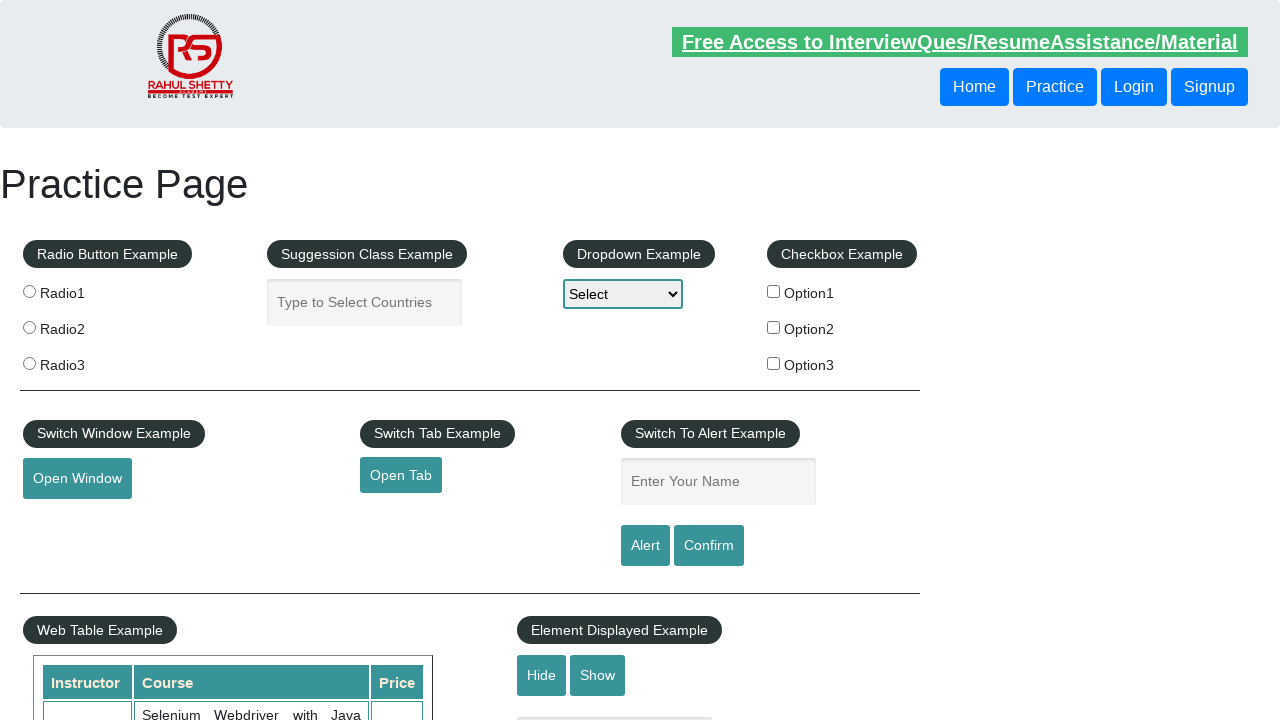

Navigated back to previous page
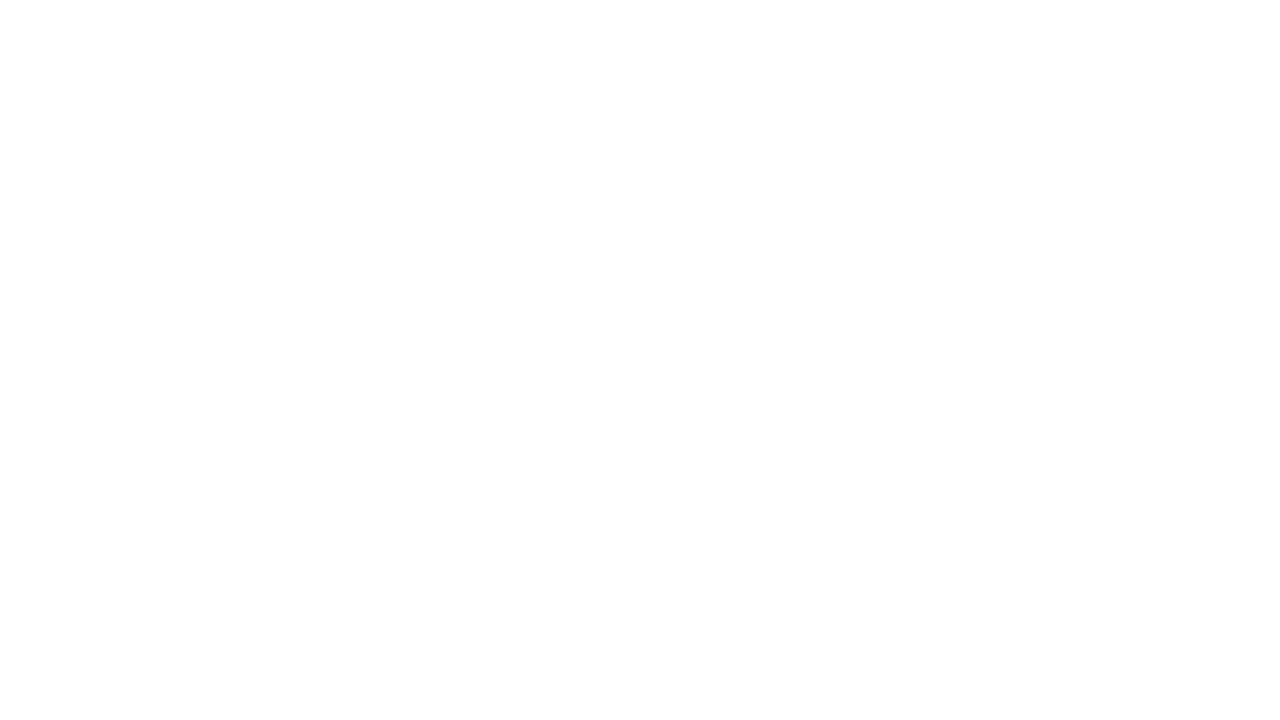

Navigated forward
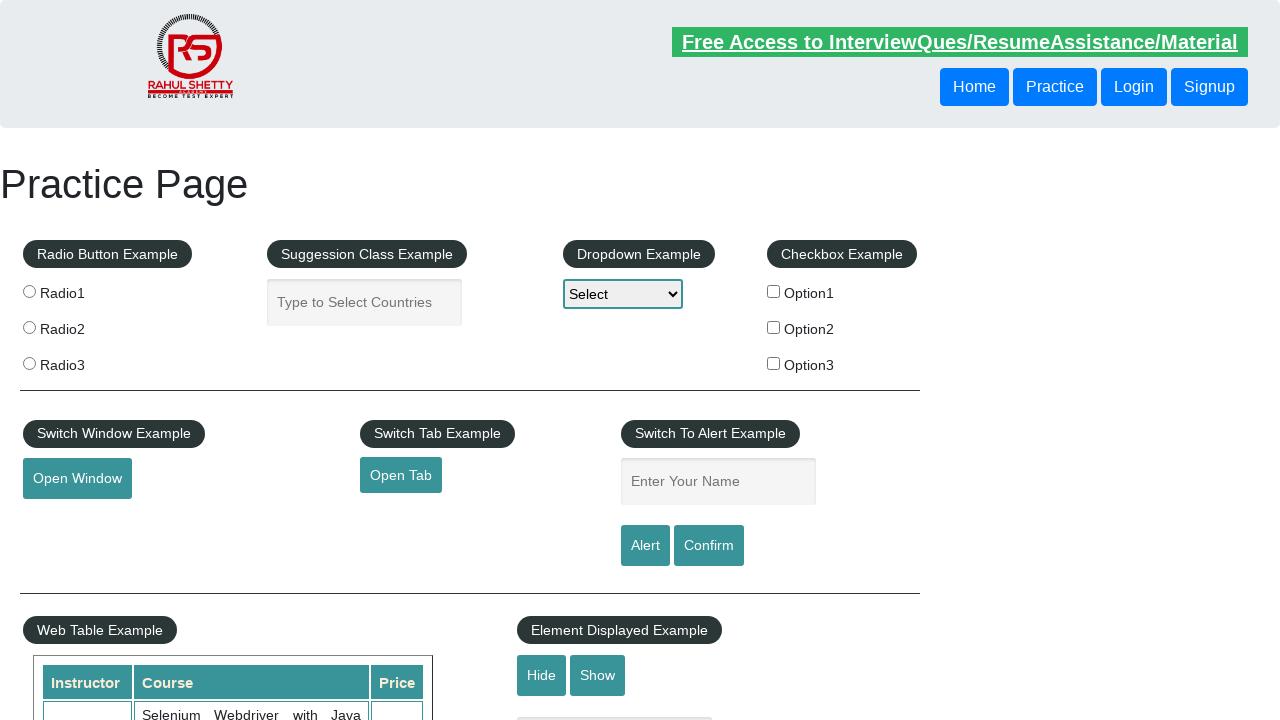

Reloaded the current page
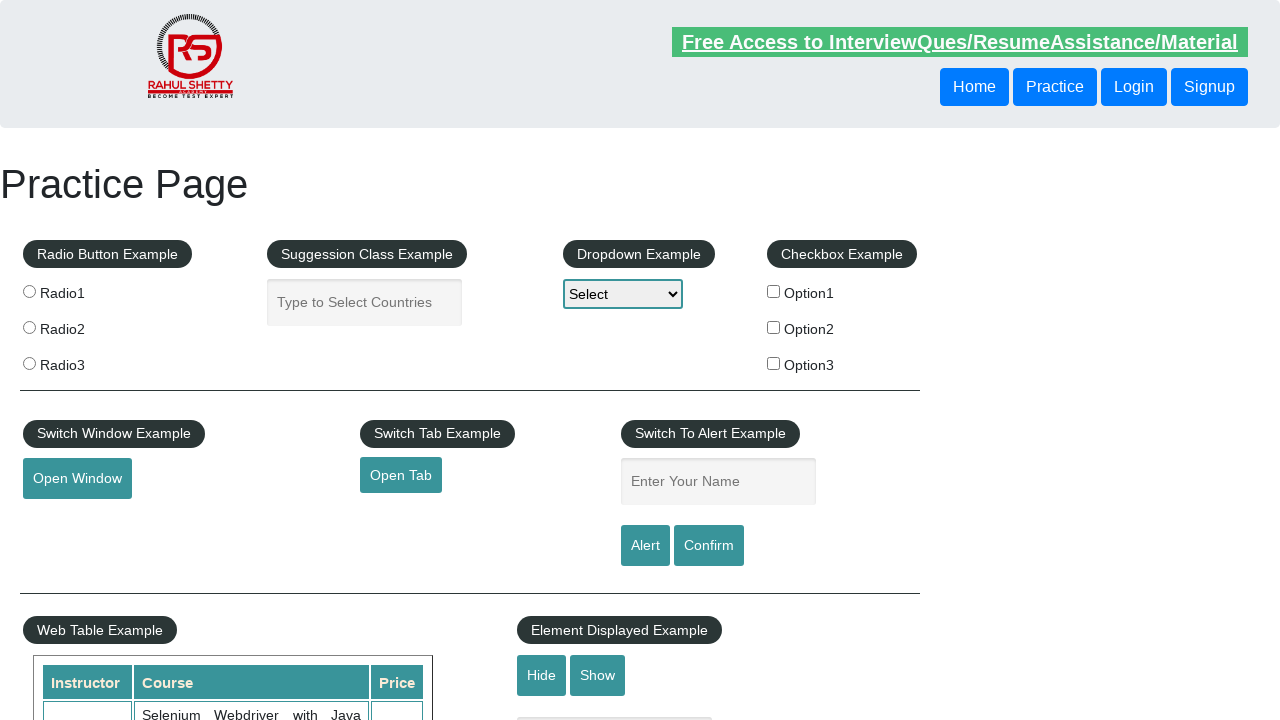

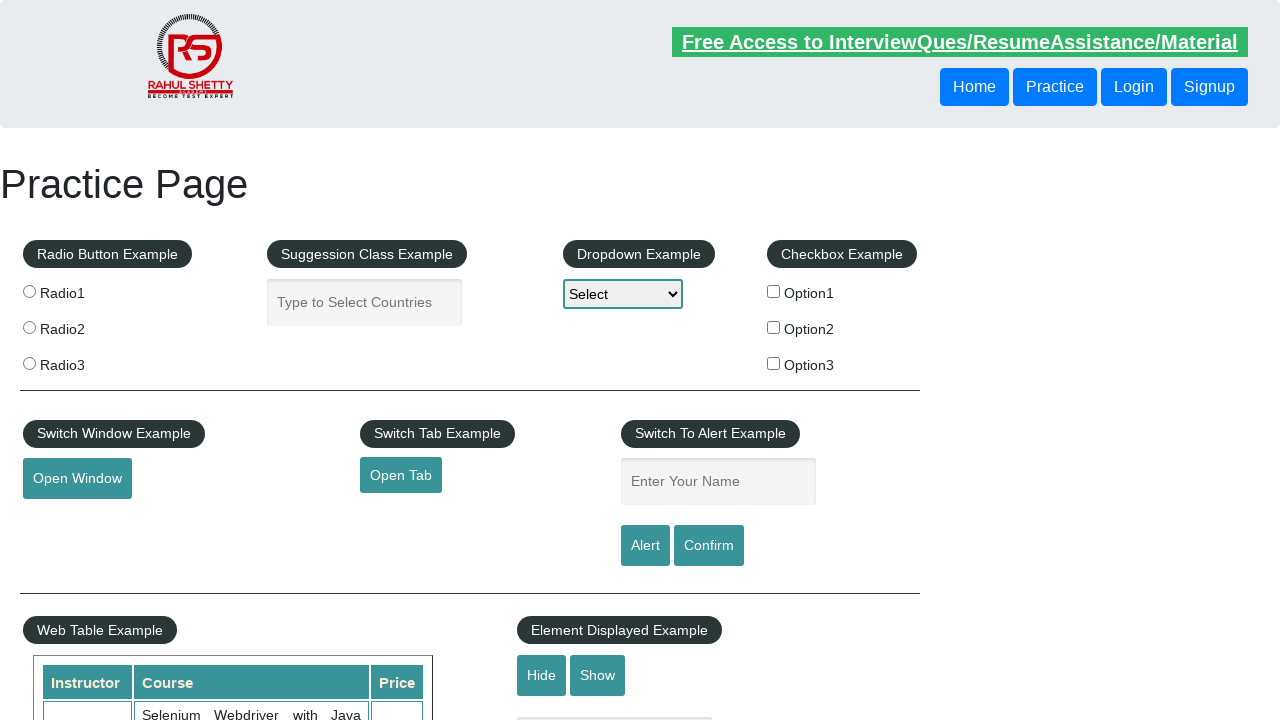